Launches browser and navigates to Burger King India's homepage, verifying the page loads successfully.

Starting URL: https://www.burgerking.in/

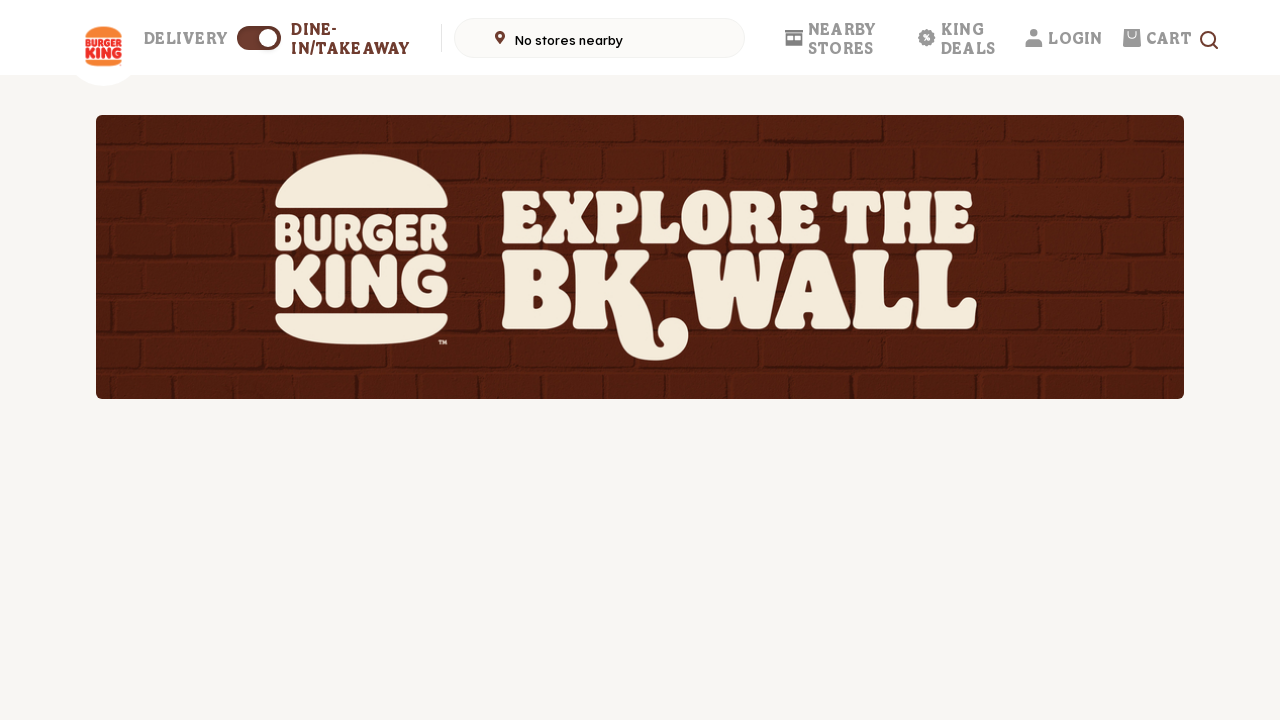

Set viewport size to 1920x1080
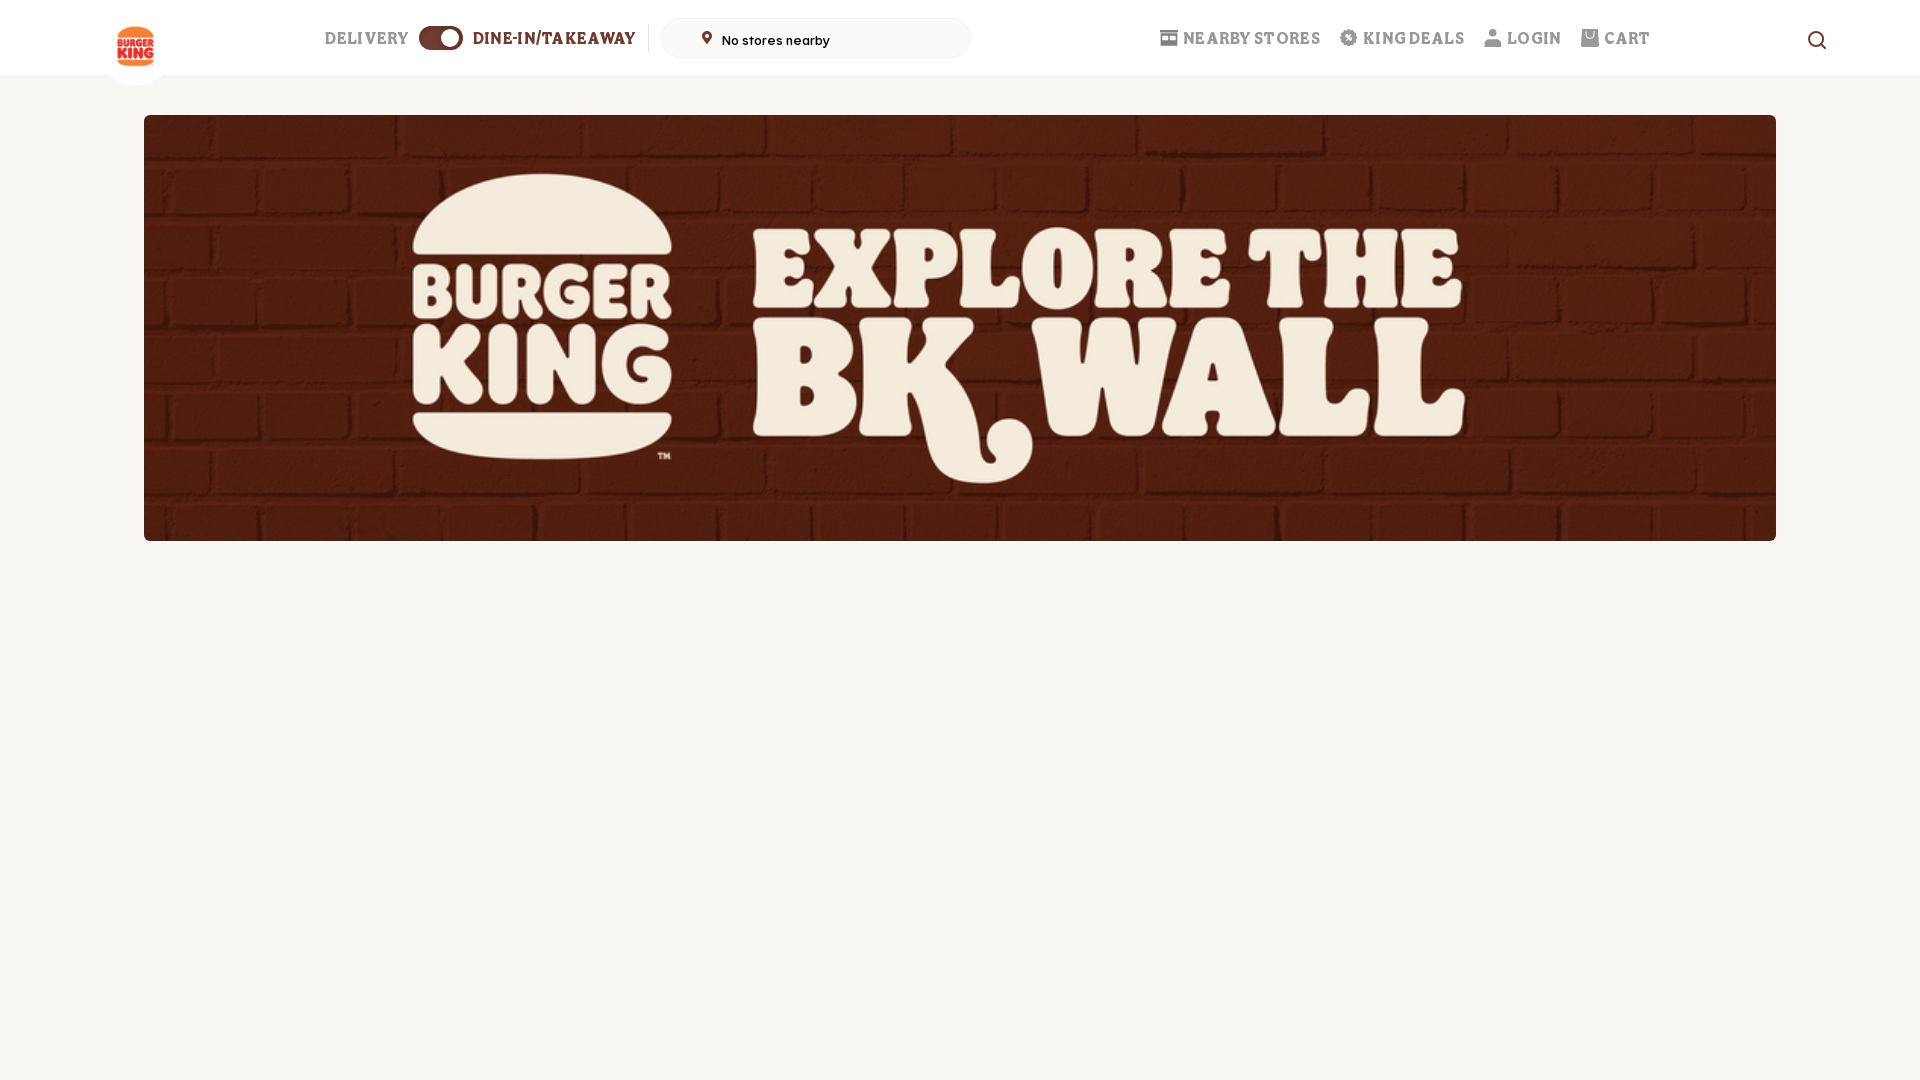

Page loaded successfully (domcontentloaded)
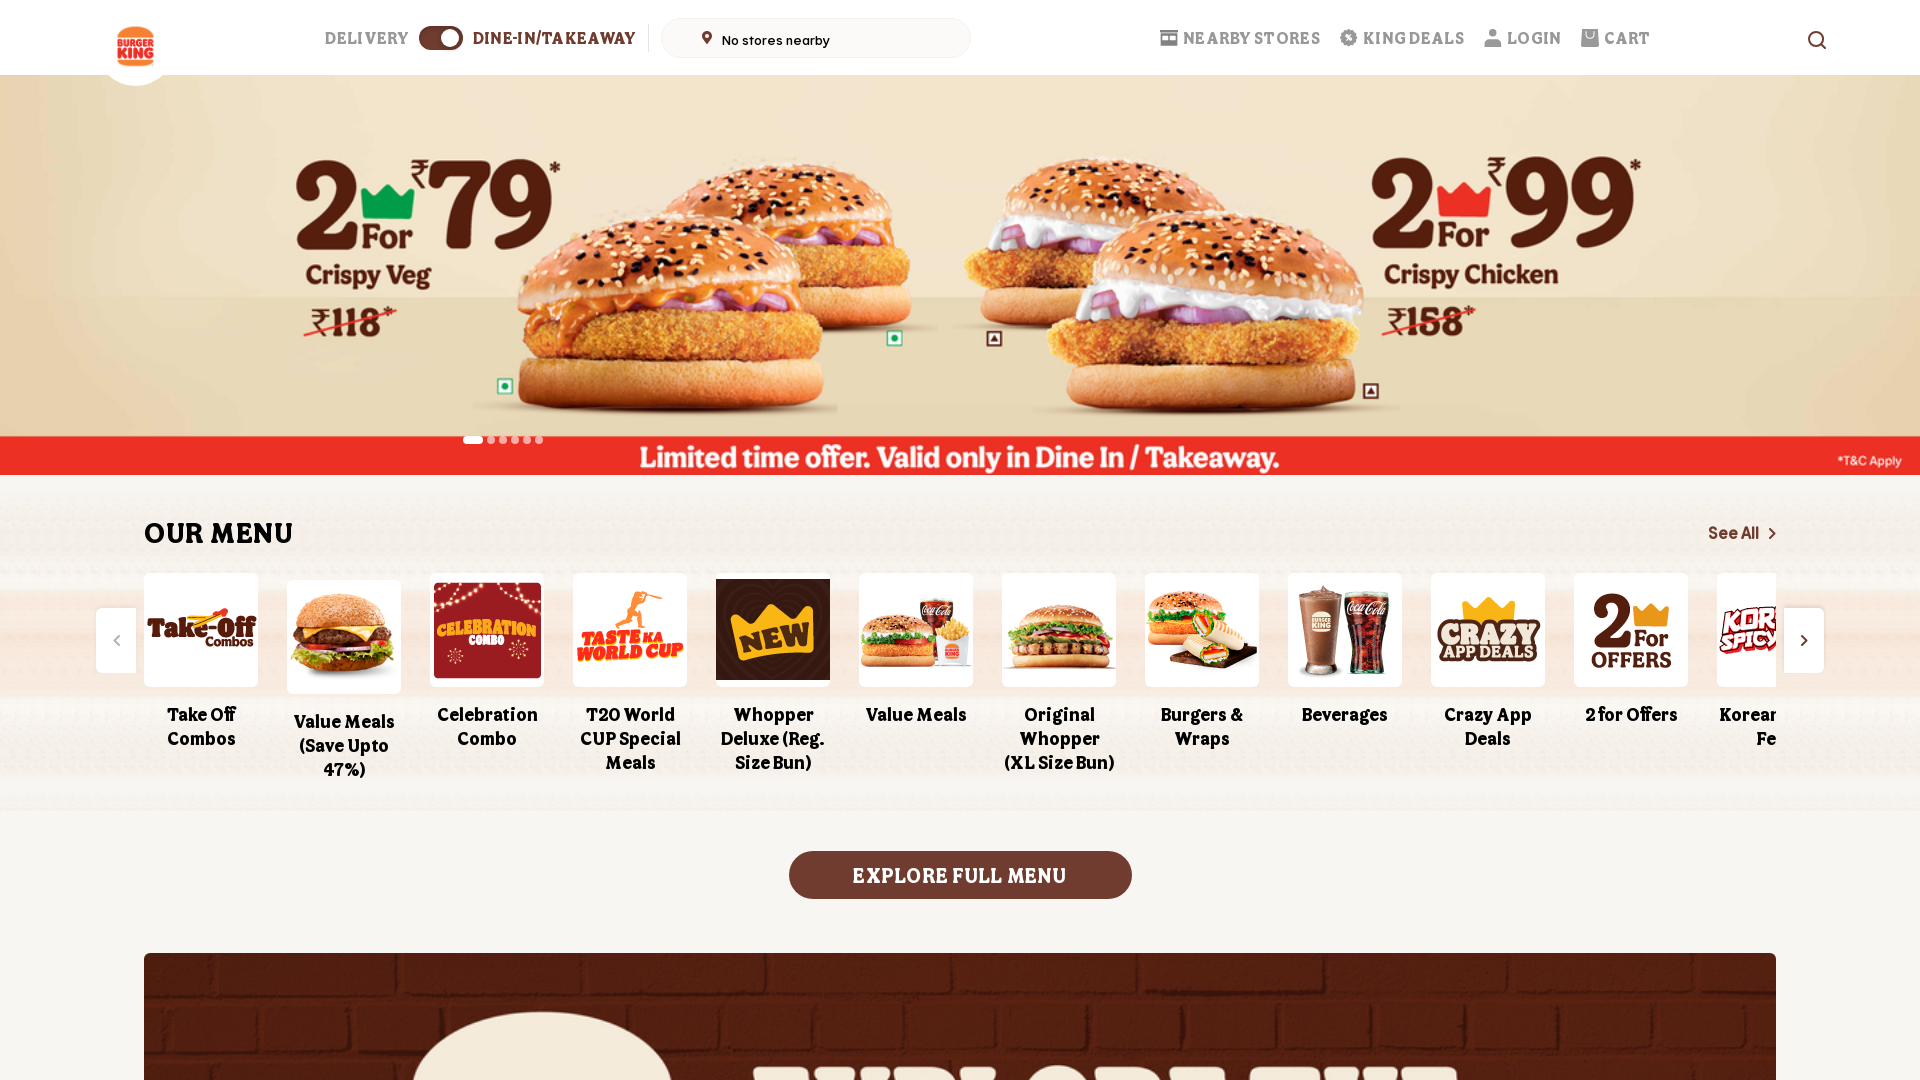

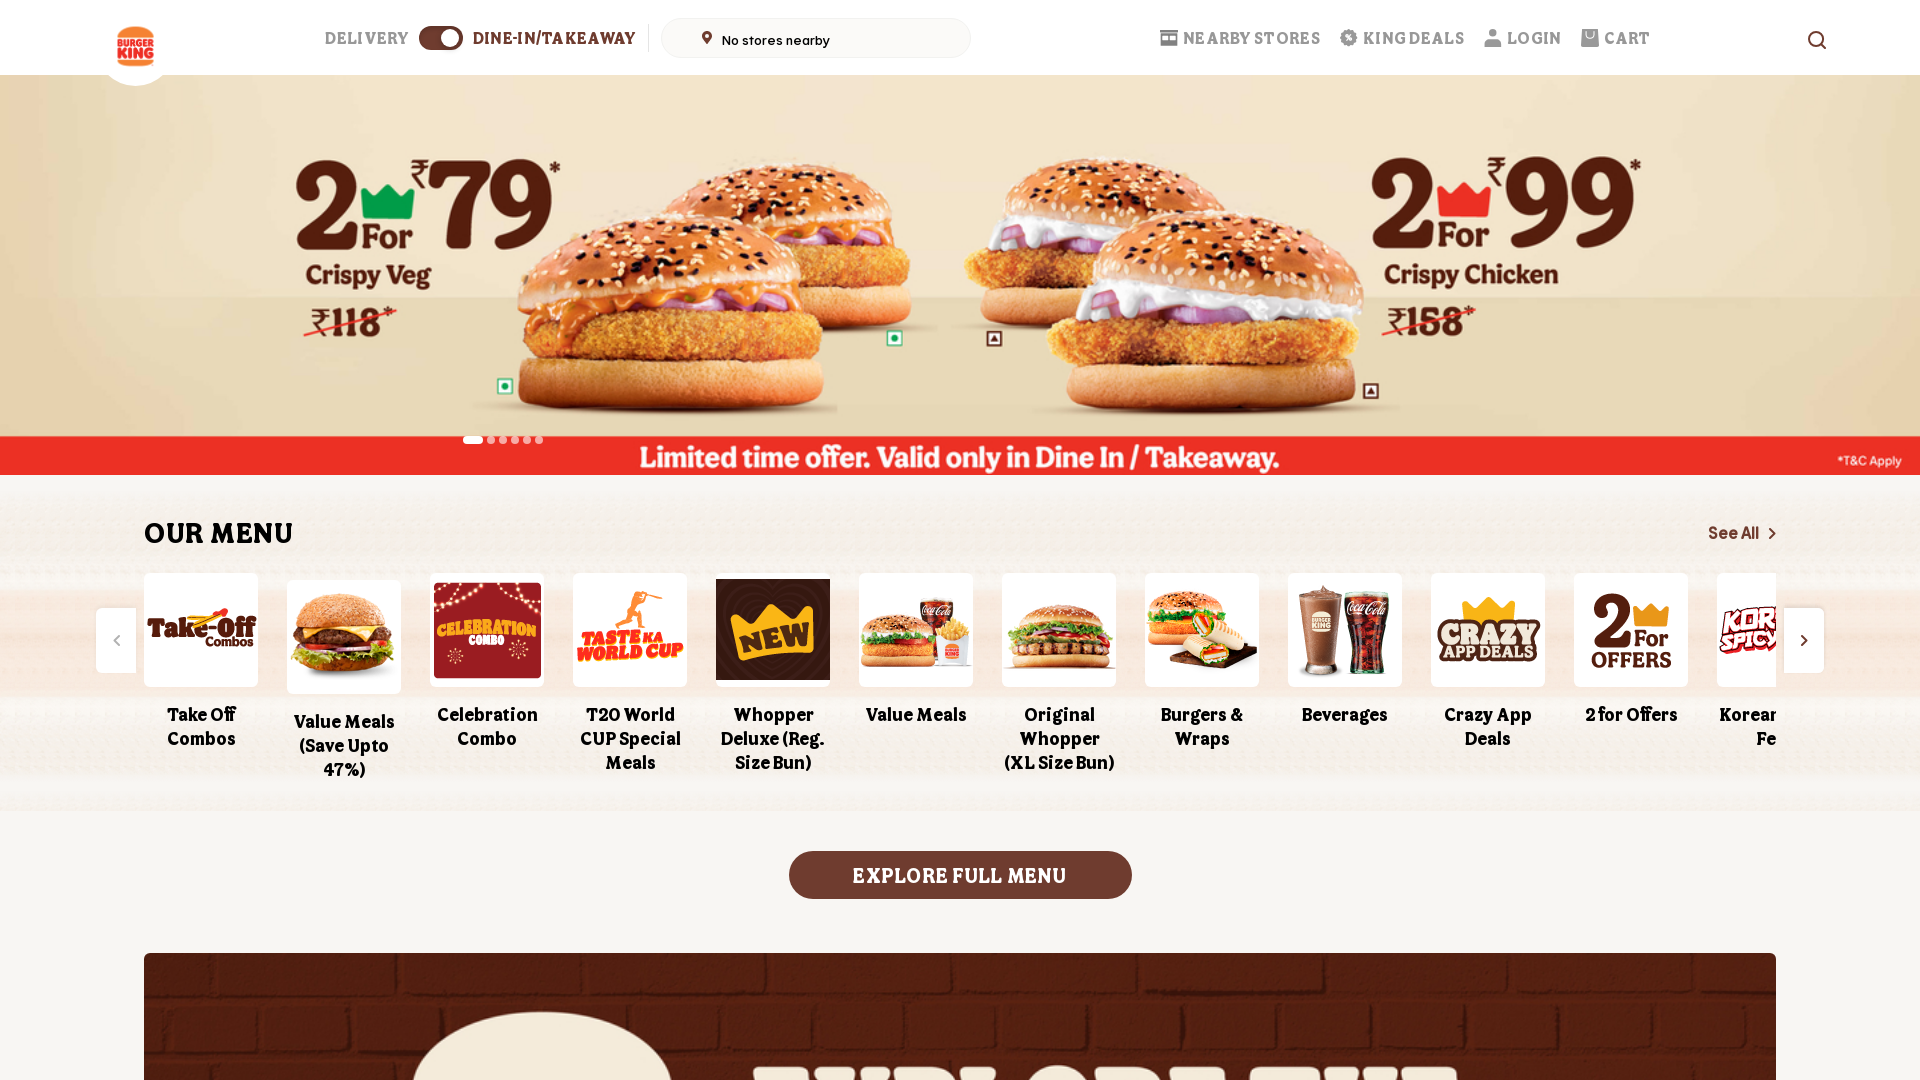